Tests iframe handling by switching to a parent iframe, then to a child iframe within it, and clicking a JavaScript link inside the nested iframe structure.

Starting URL: https://www.w3schools.com/tags/tryit.asp?filename=tryhtml_iframe_frameborder_css

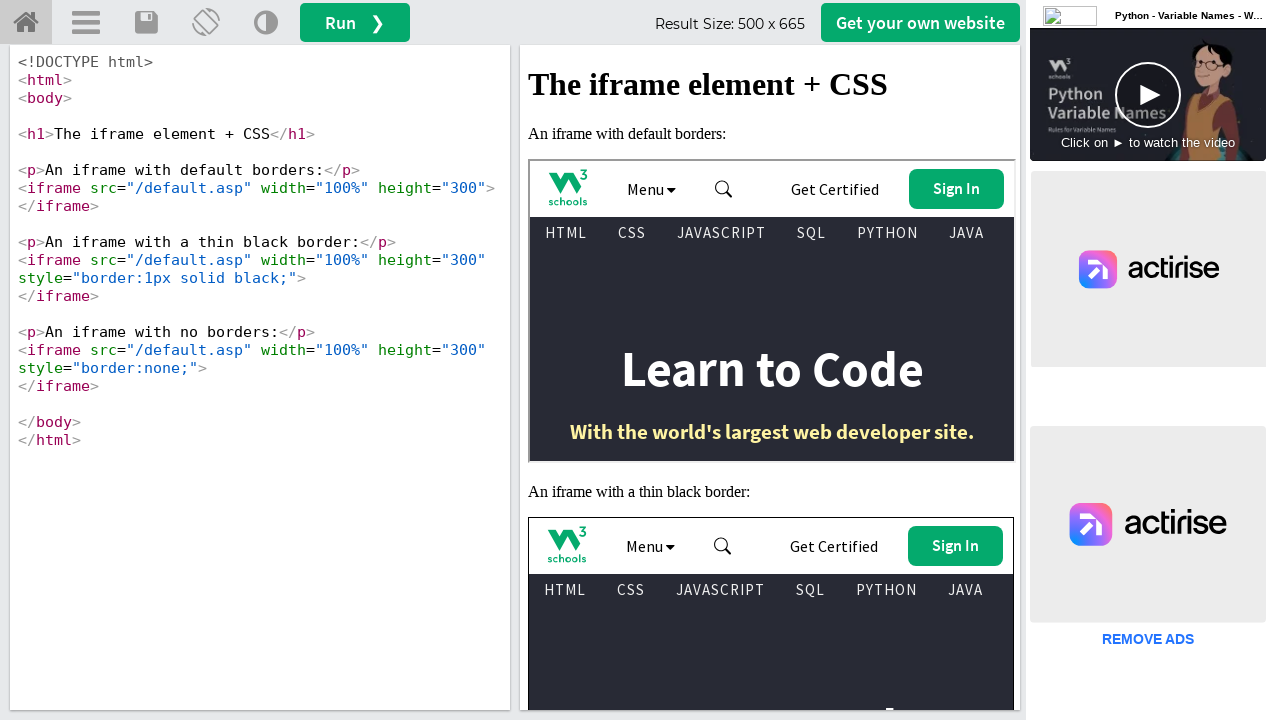

Located parent iframe with id 'iframeResult'
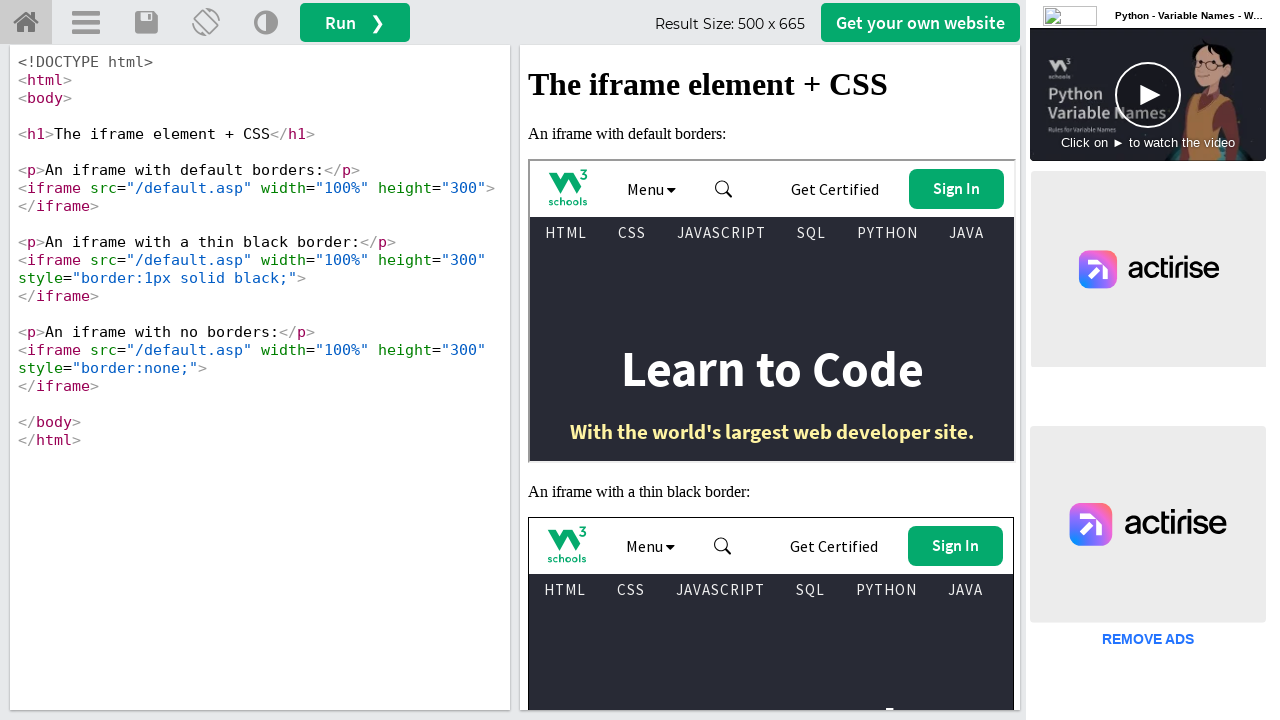

Located first child iframe within parent iframe
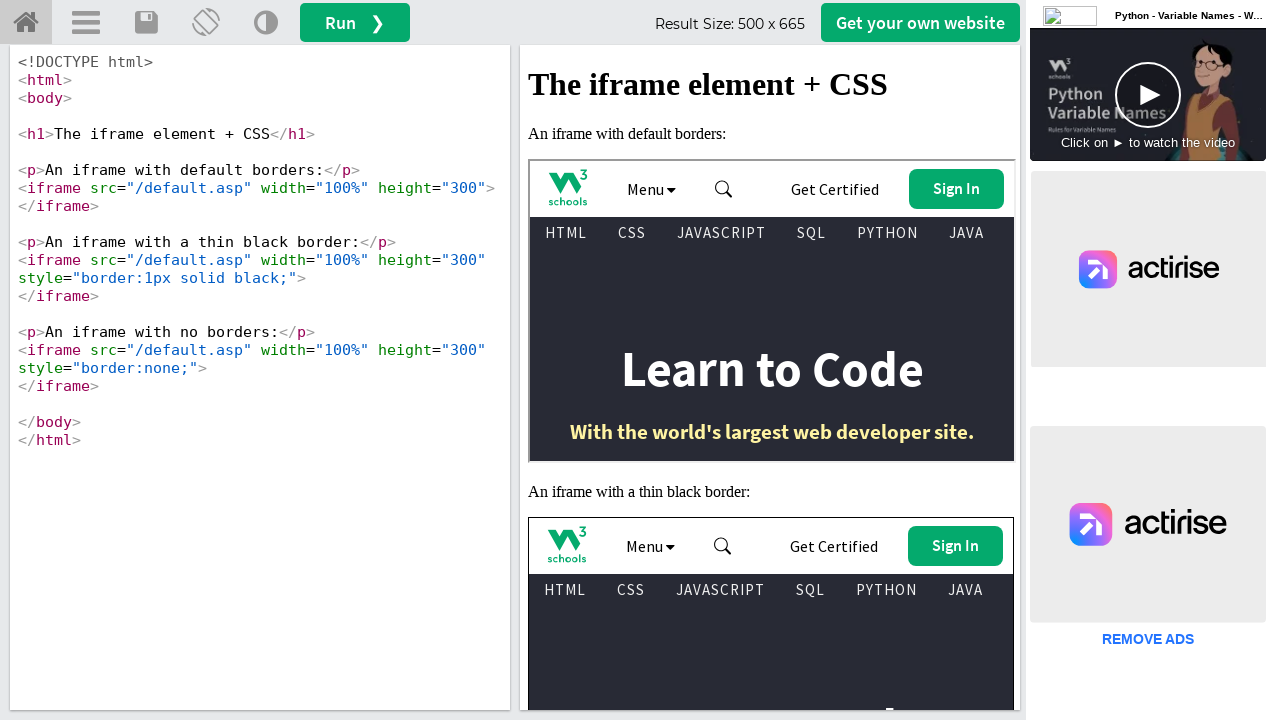

Clicked JAVASCRIPT link inside nested iframe at (722, 233) on iframe#iframeResult >> internal:control=enter-frame >> iframe >> nth=0 >> intern
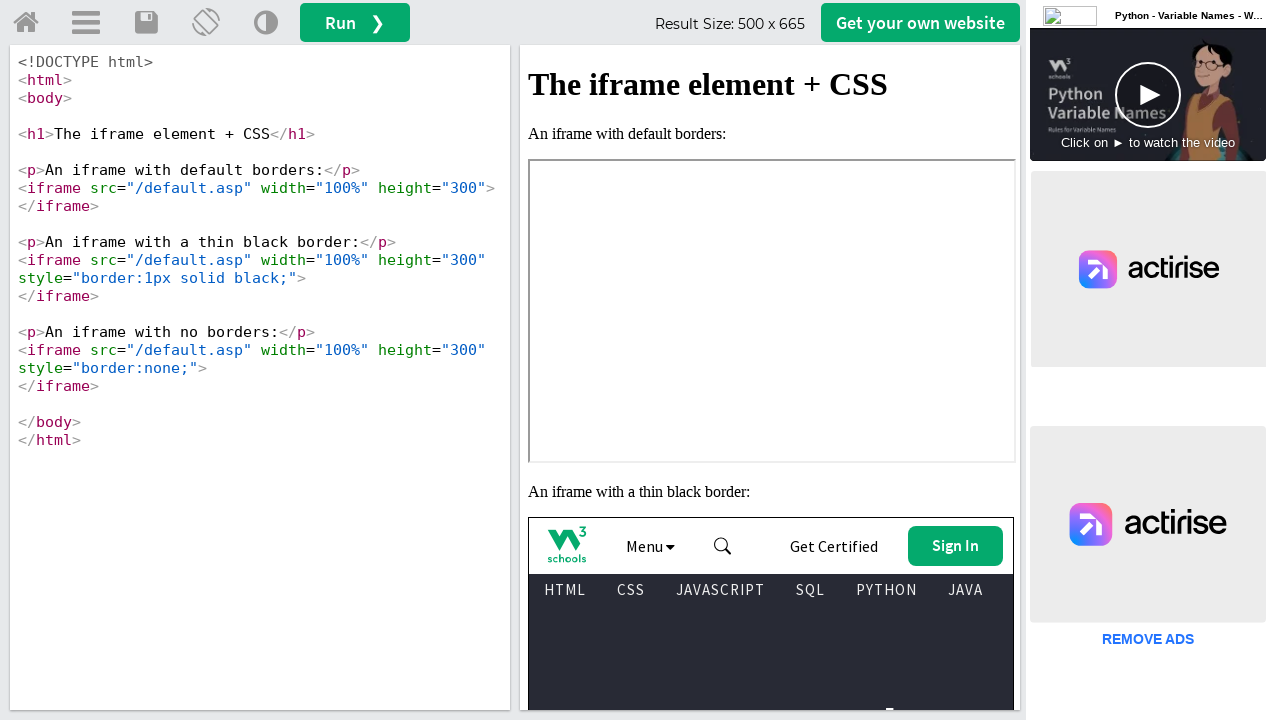

Waited 2 seconds for navigation/action to complete
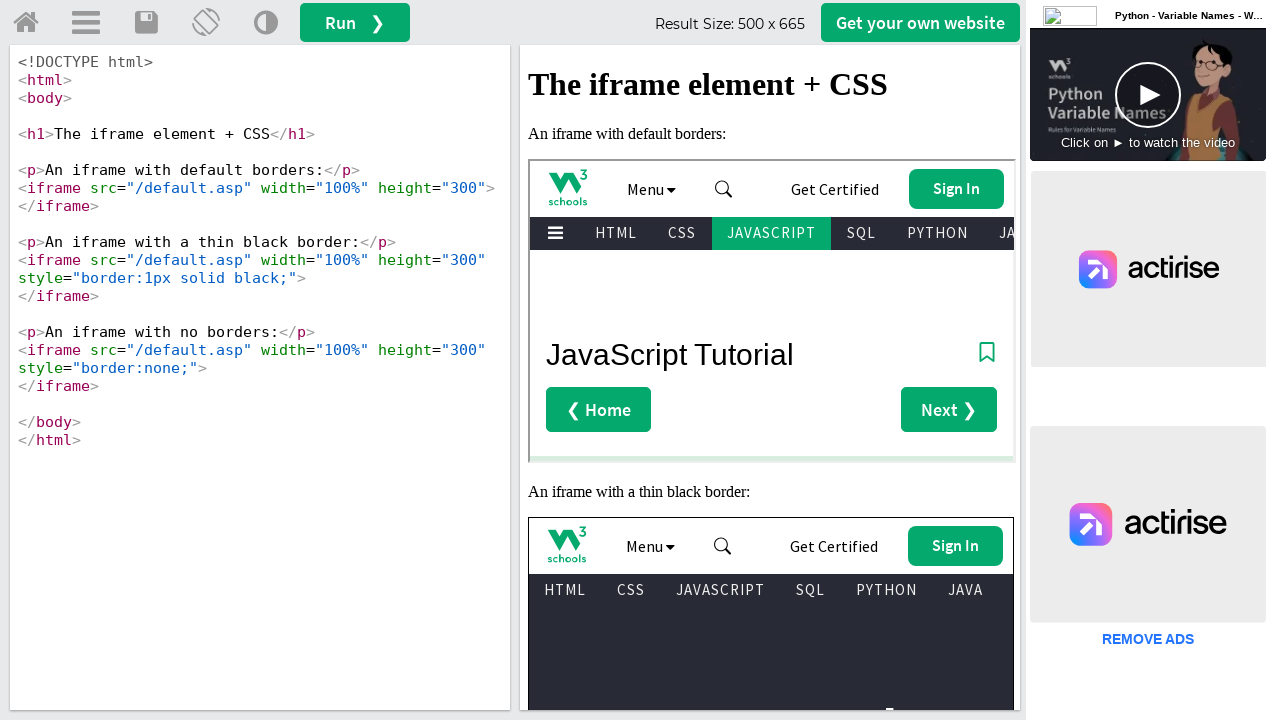

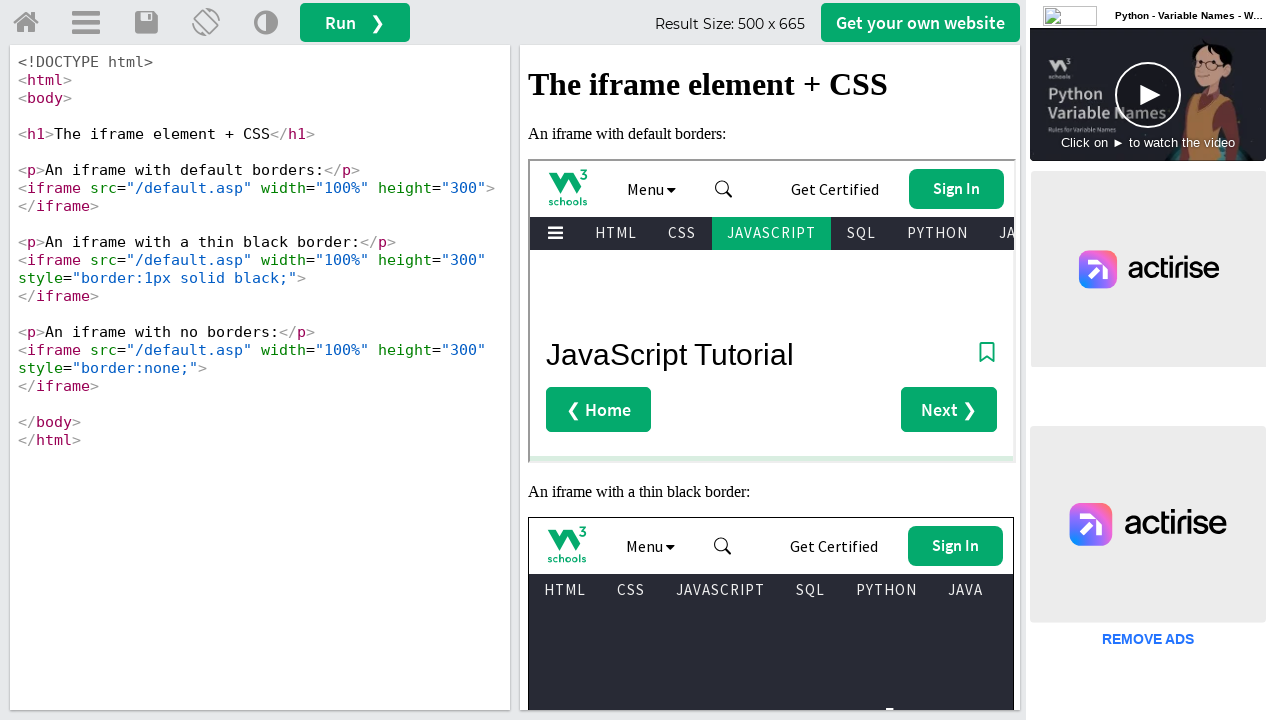